Tests DeepL translation functionality by navigating to the translator with Japanese text and waiting for the English translation to appear

Starting URL: https://www.deepl.com/translator#ja/en/こんにちは世界

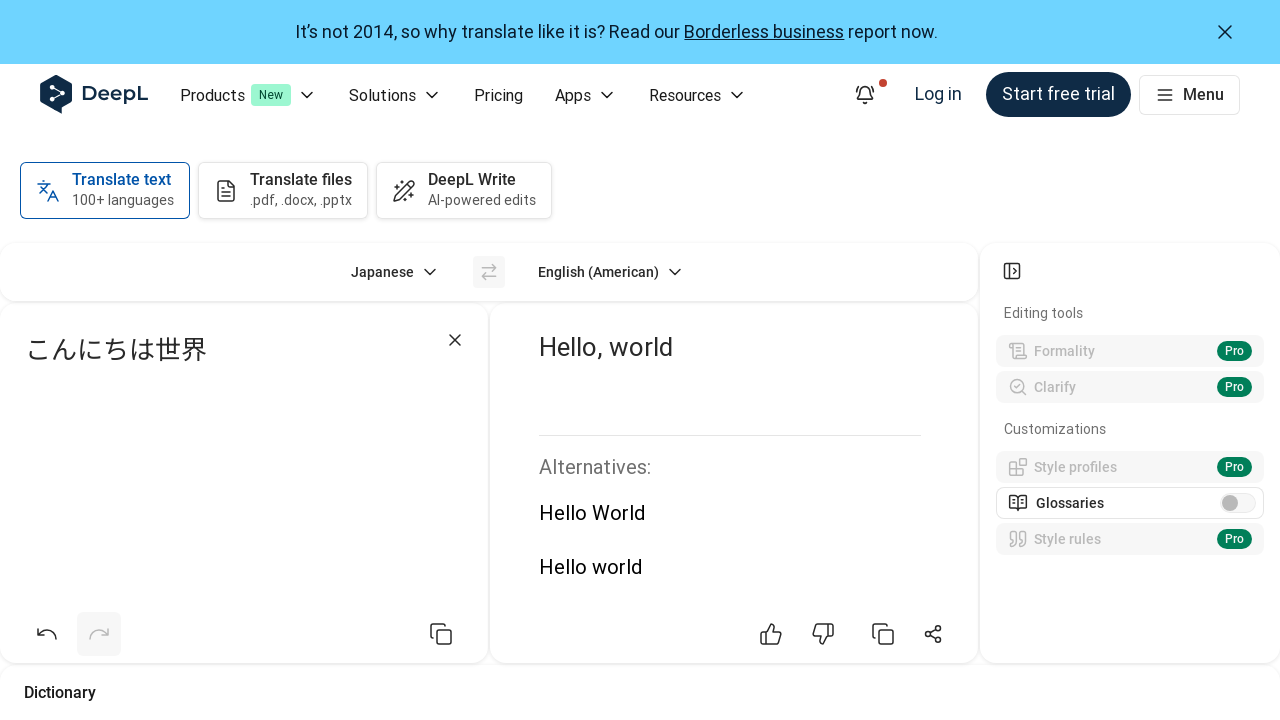

Translation output container appeared on page
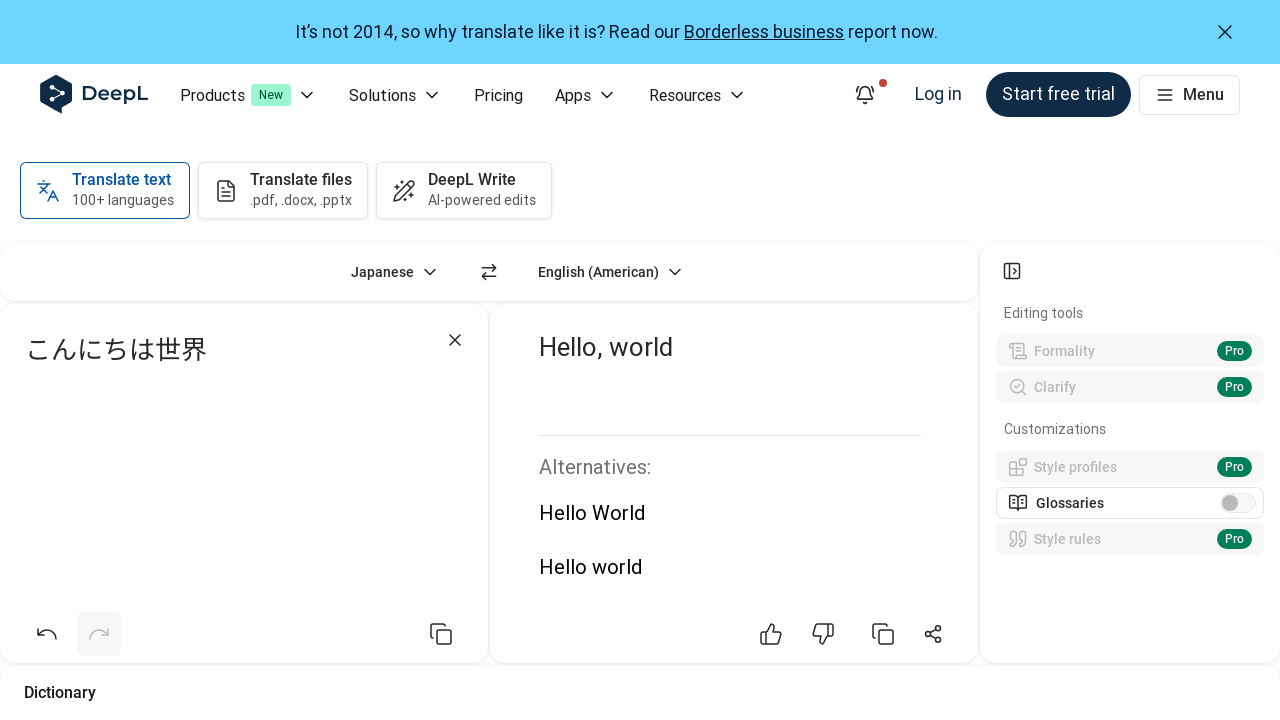

English translation text populated in output area
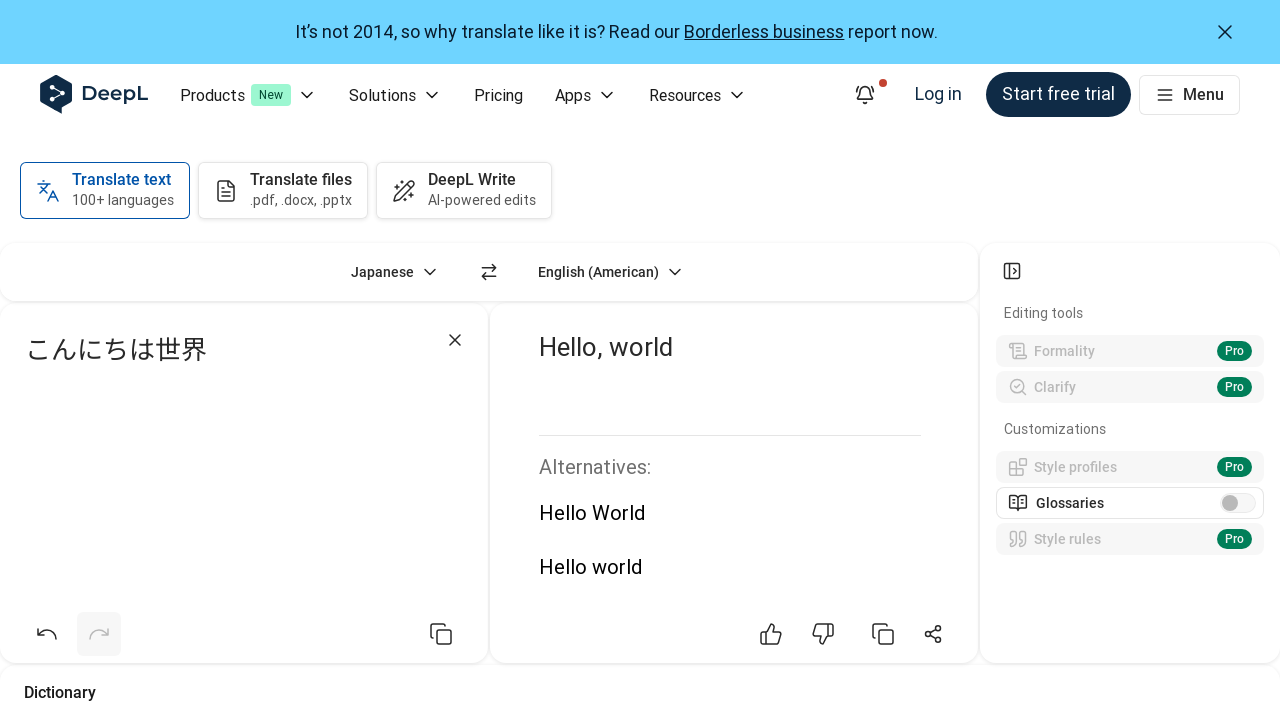

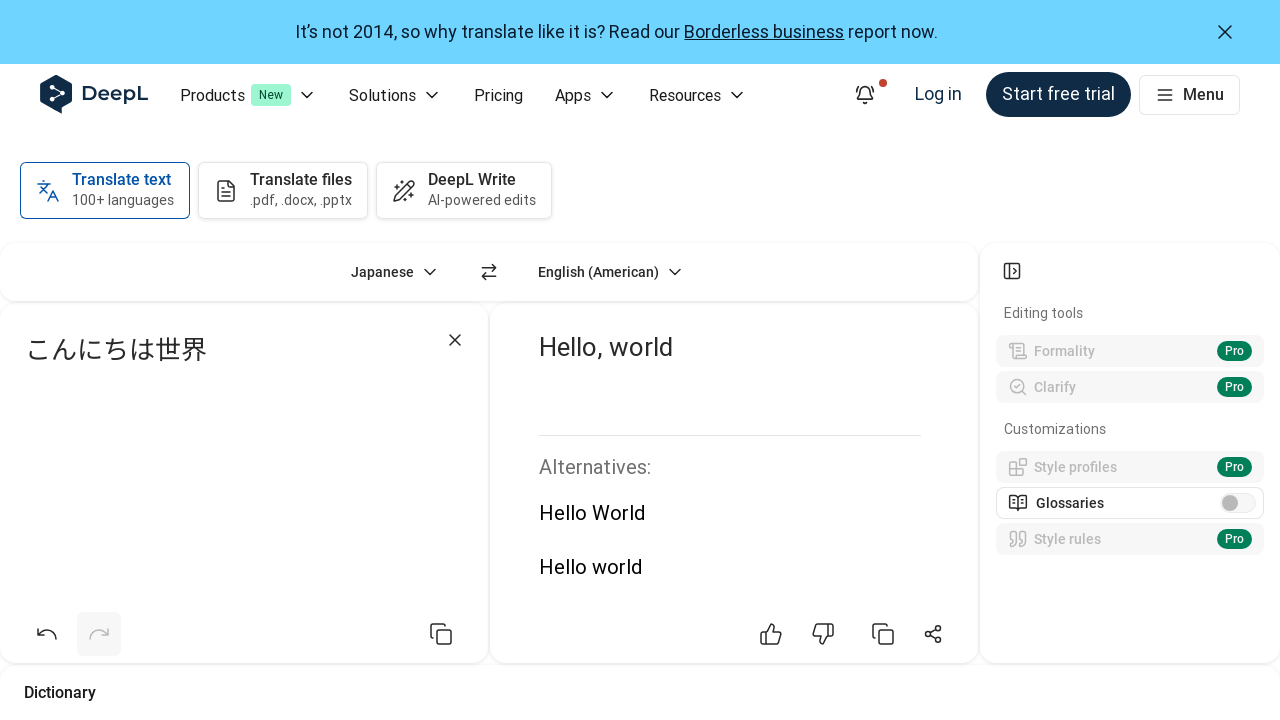